Tests adding and removing an element on the Herokuapp page by clicking Add Element and then clicking the newly added Delete button

Starting URL: https://the-internet.herokuapp.com/

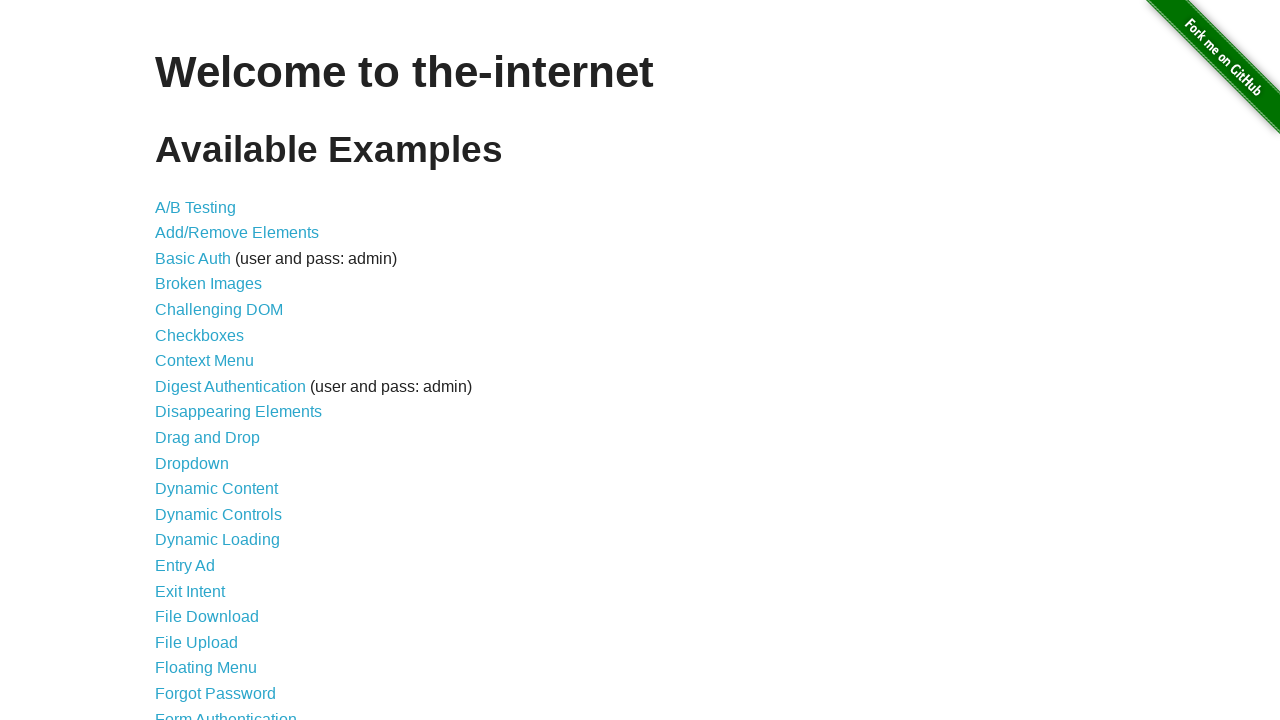

Clicked on Add/Remove Elements link at (237, 233) on a[href='/add_remove_elements/']
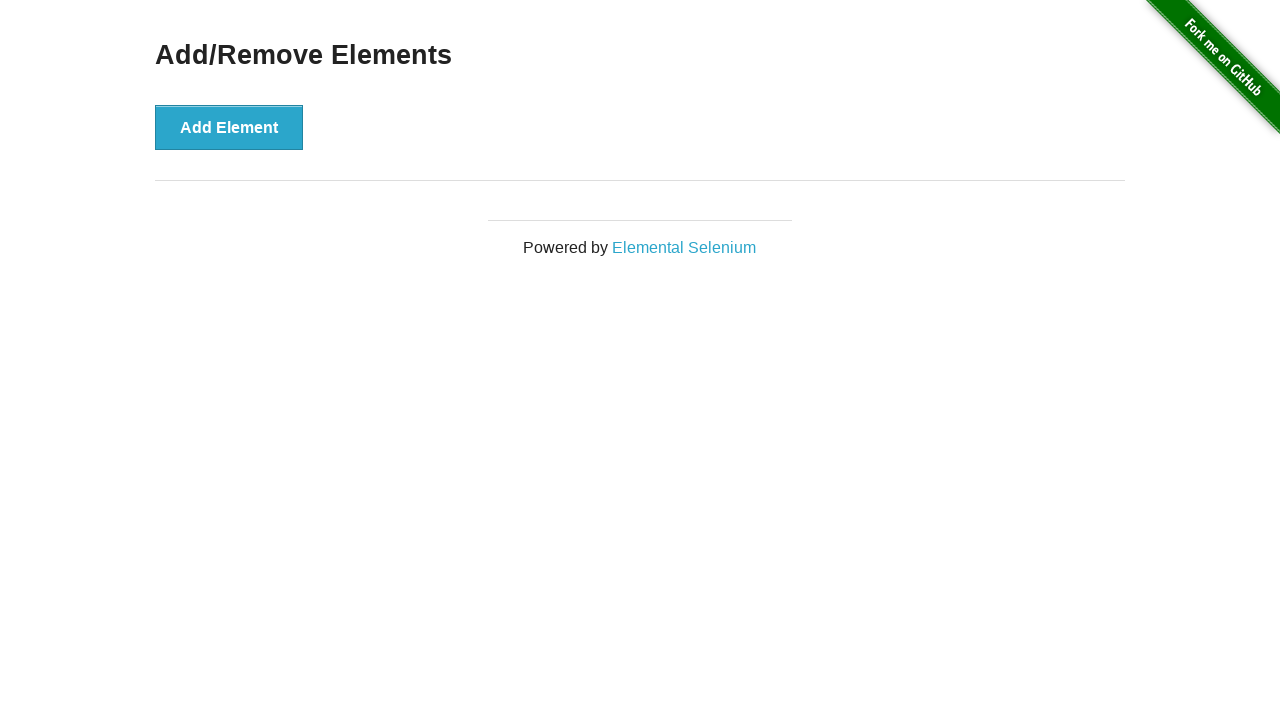

Clicked the Add Element button at (229, 127) on button[onclick='addElement()']
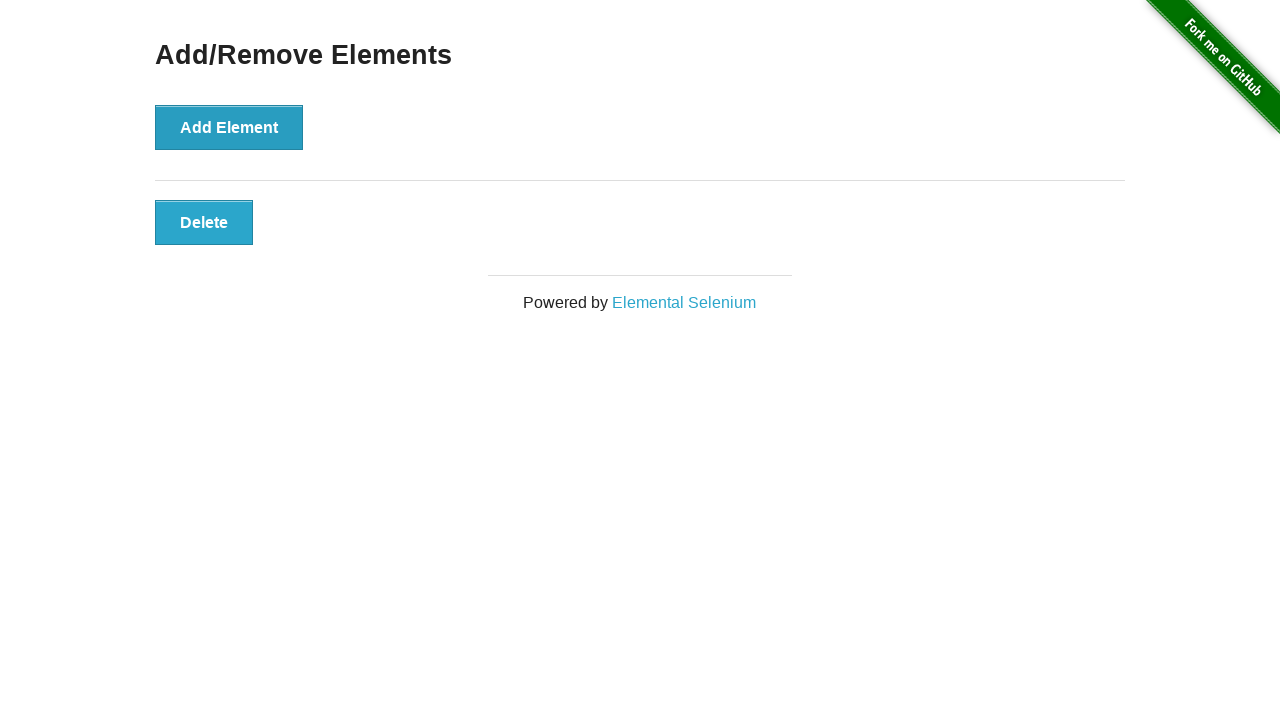

Delete button appeared after adding element
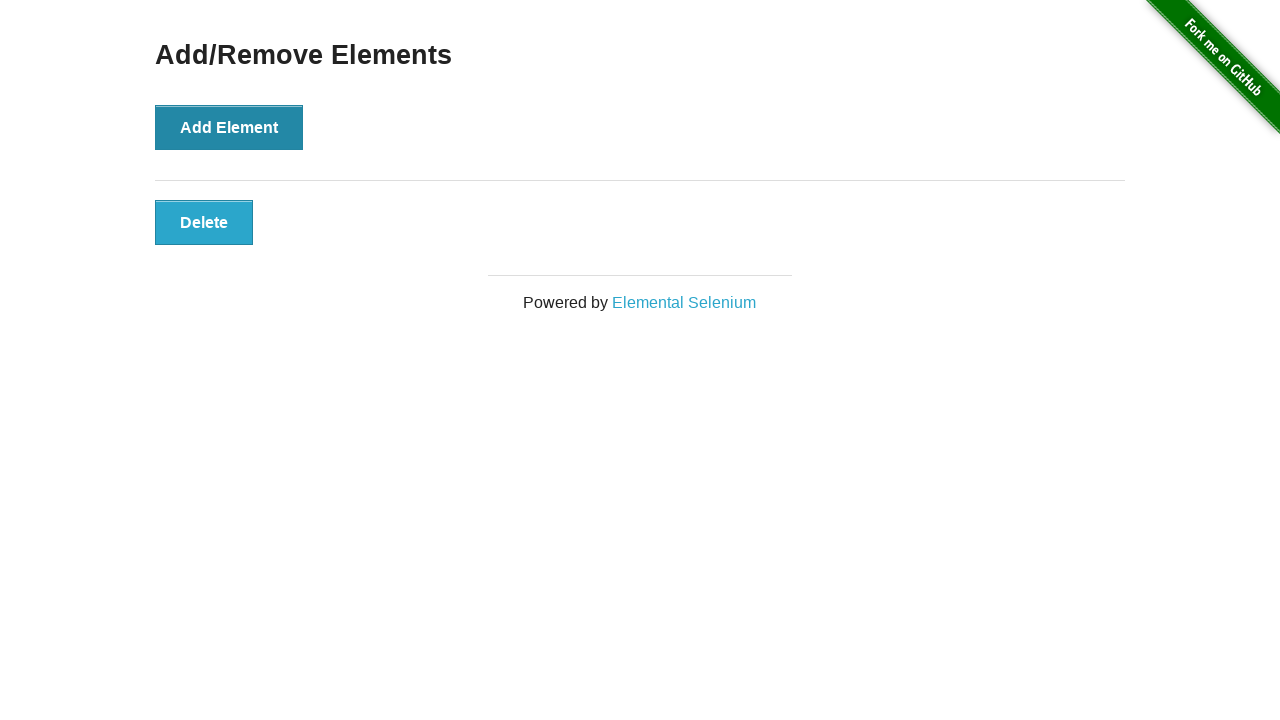

Clicked the Delete button to remove the element at (204, 222) on button.added-manually
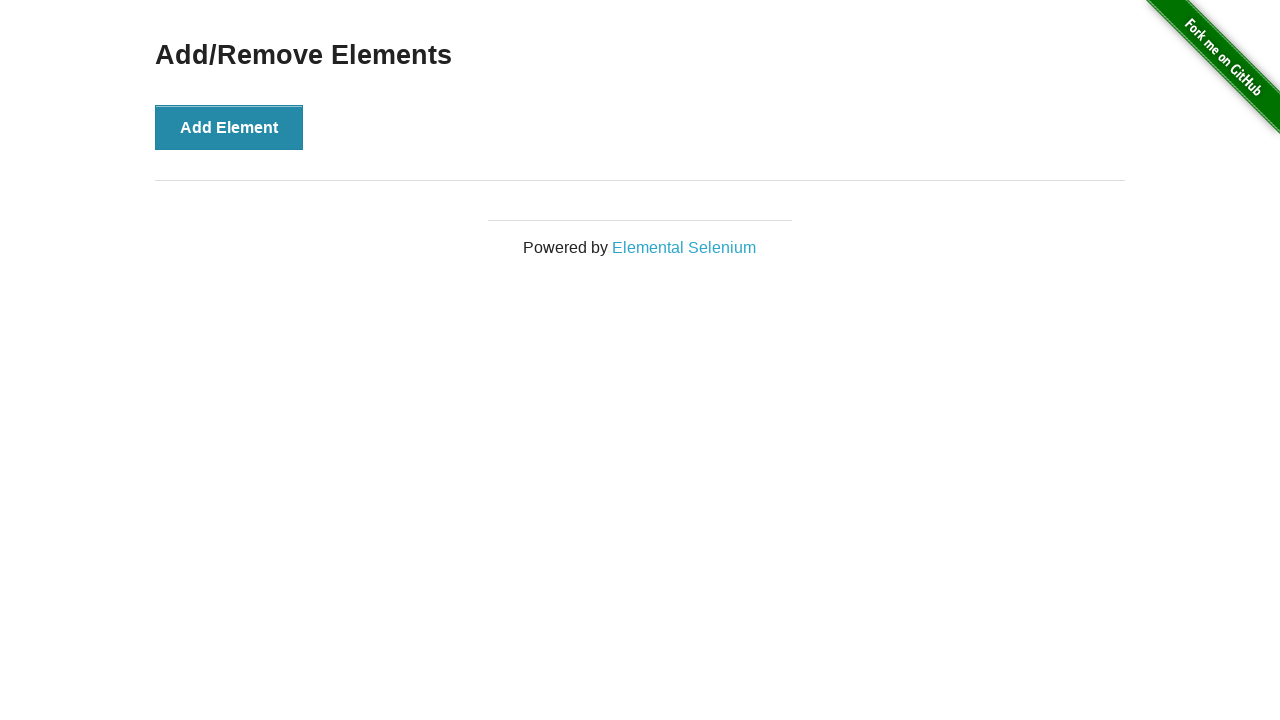

Waited for element removal to complete
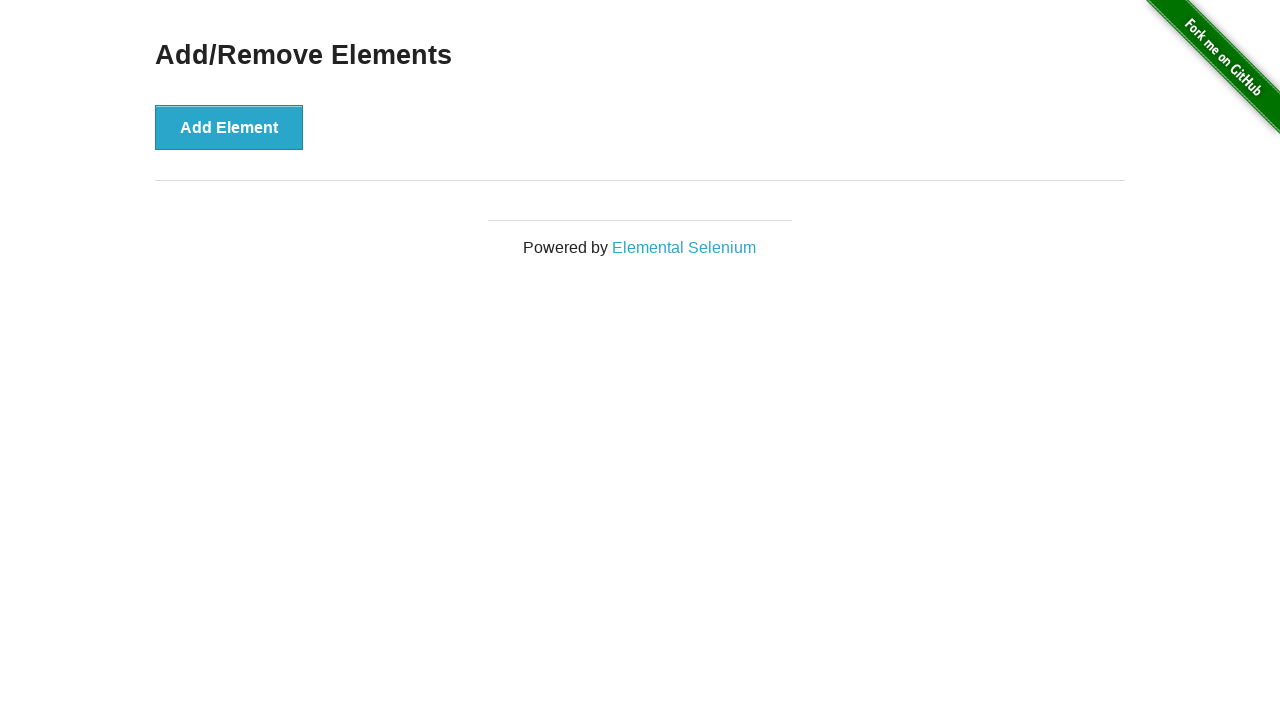

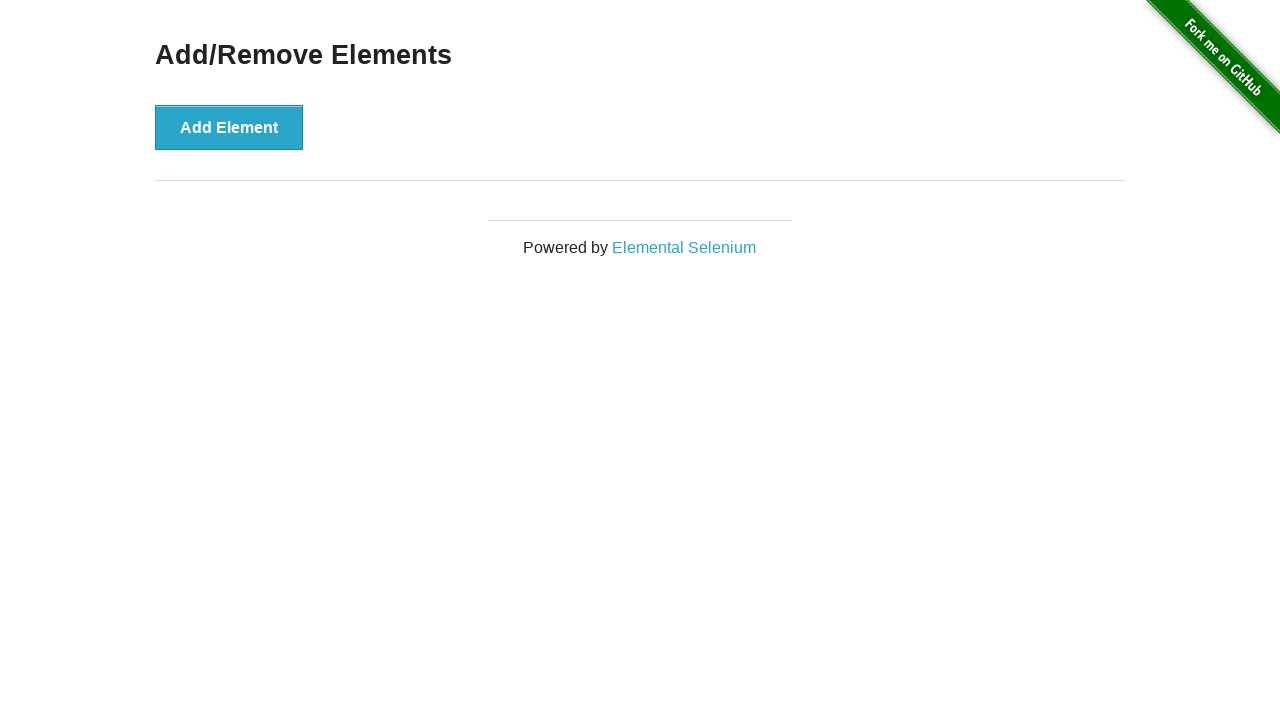